Tests clicking a button that triggers a delayed element creation with explicit wait strategy, then fills in the newly created field

Starting URL: https://wcaquino.me/selenium/componentes.html

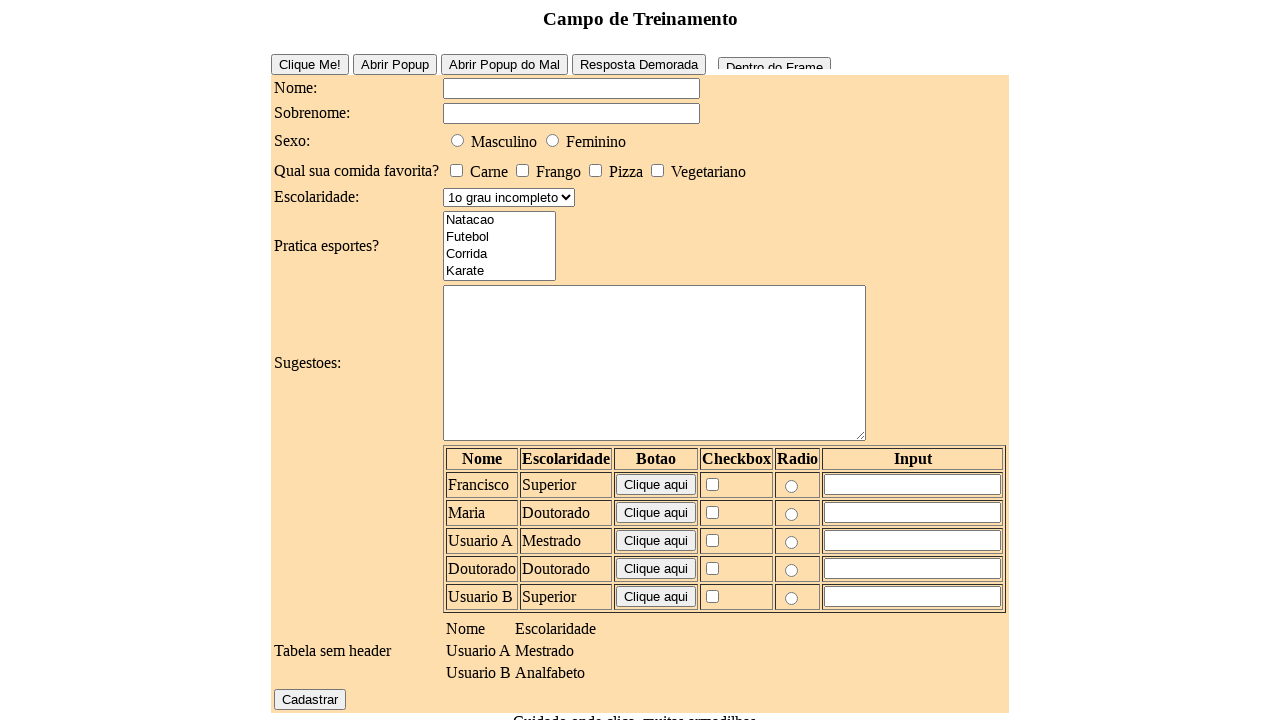

Navigated to test page with delayed element components
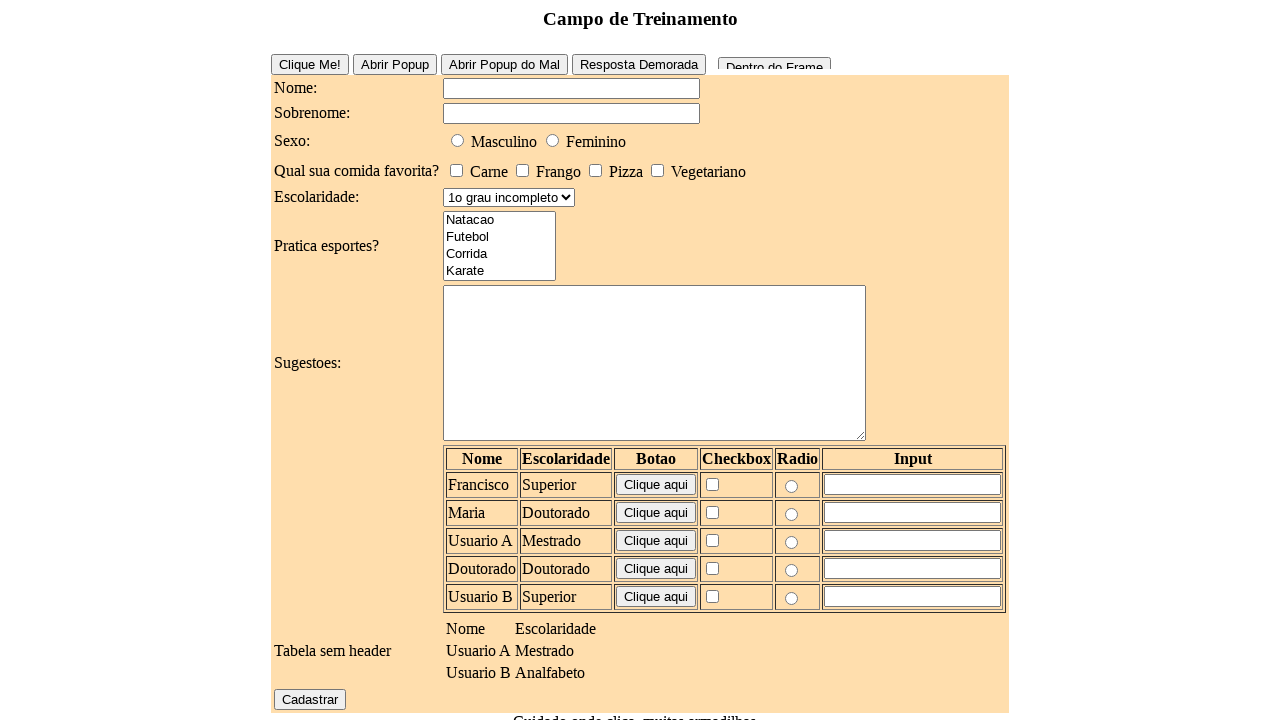

Clicked button to trigger delayed element creation at (638, 64) on #buttonDelay
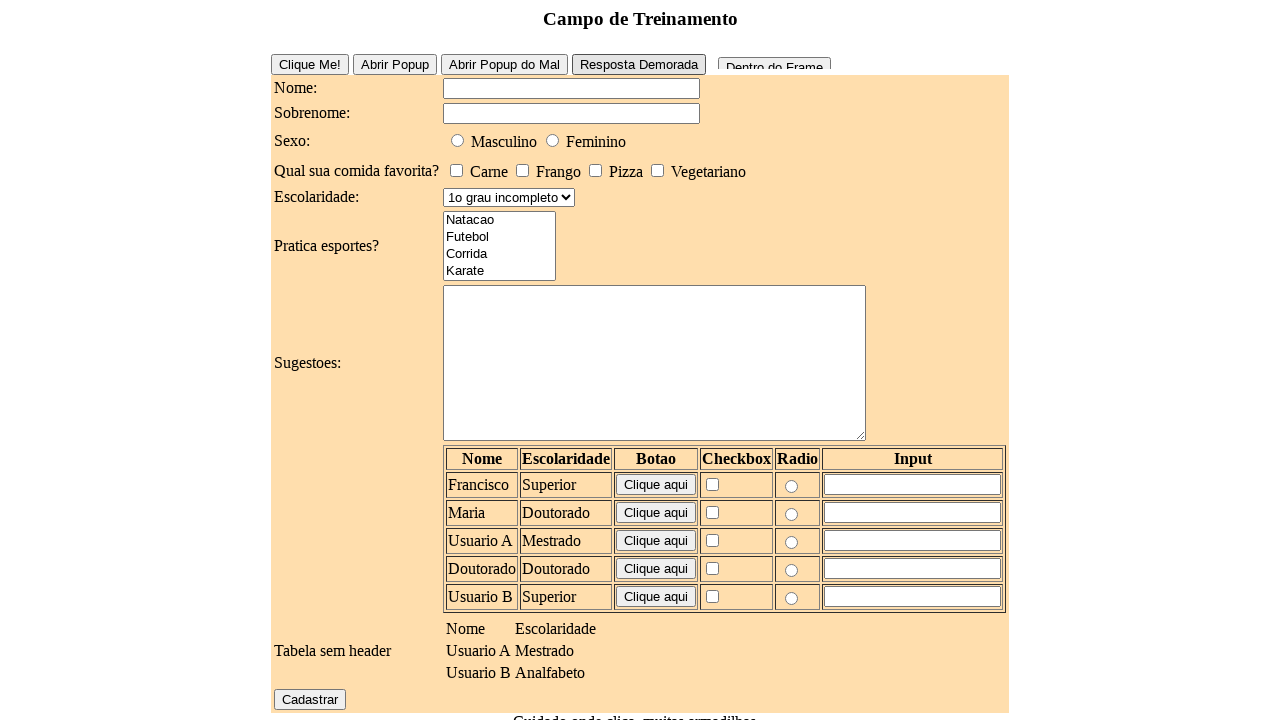

Waited for newly created field to appear
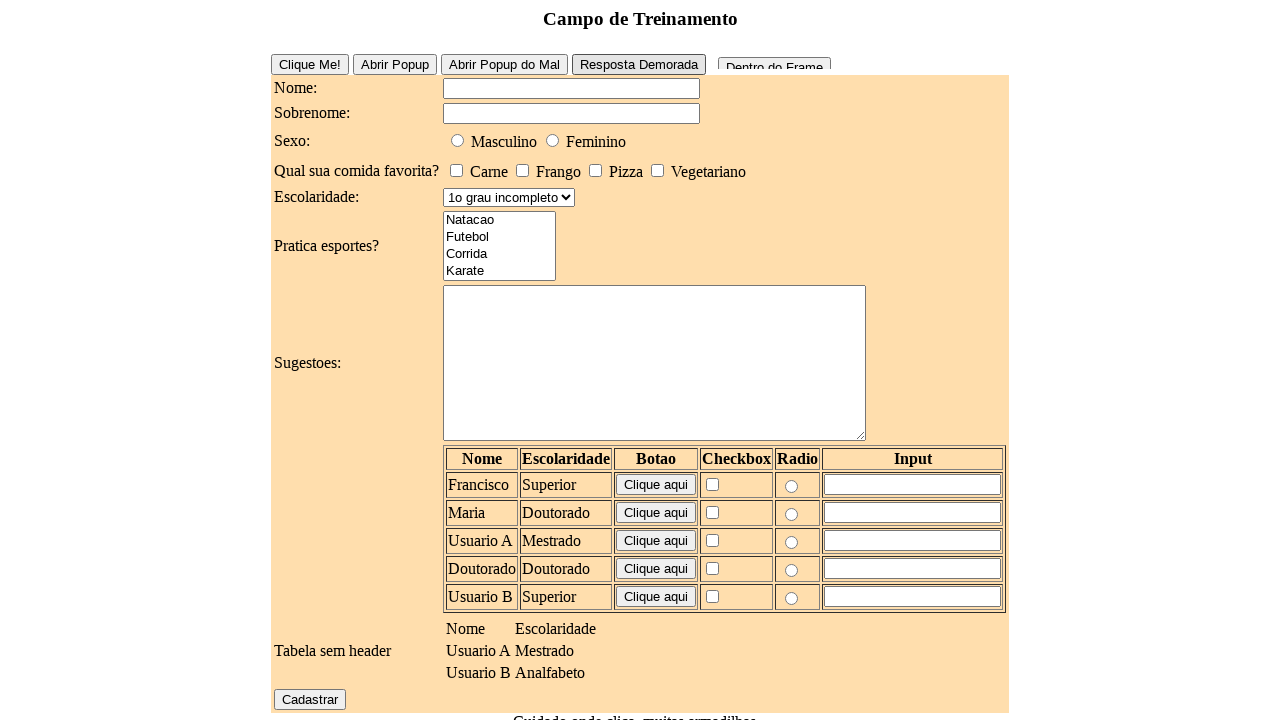

Filled newly created field with text 'Deu certo?' on #novoCampo
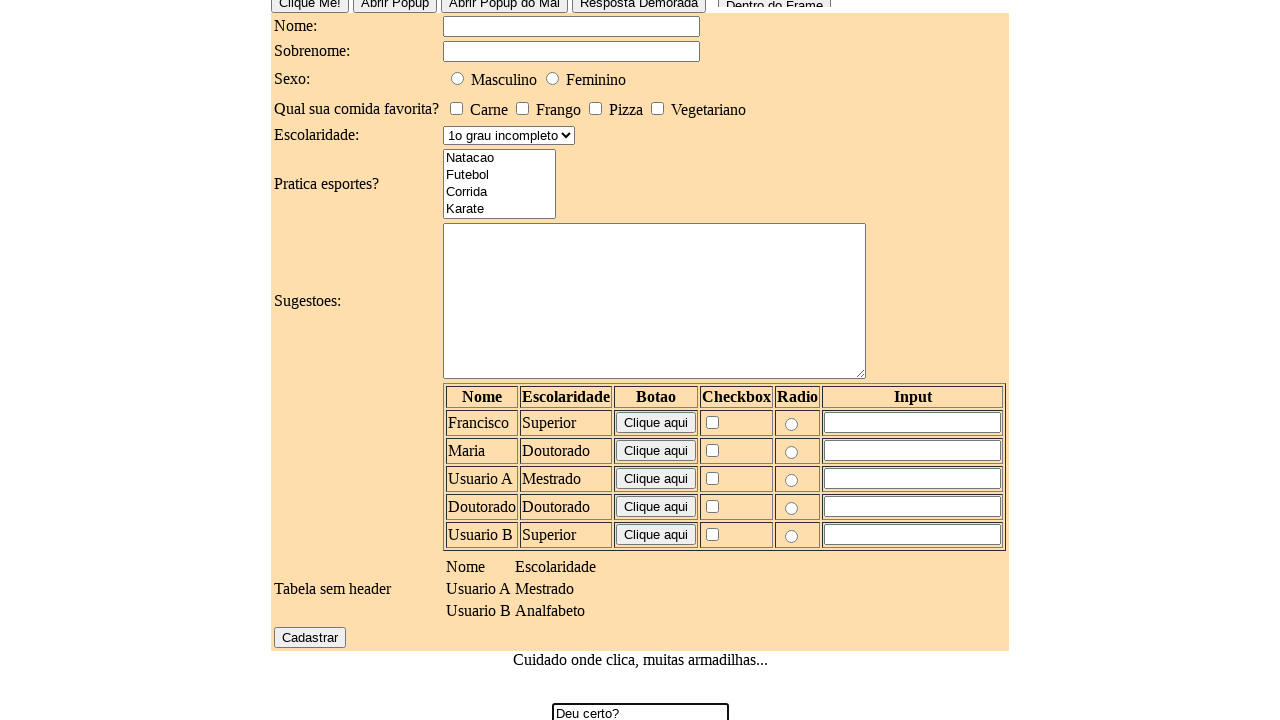

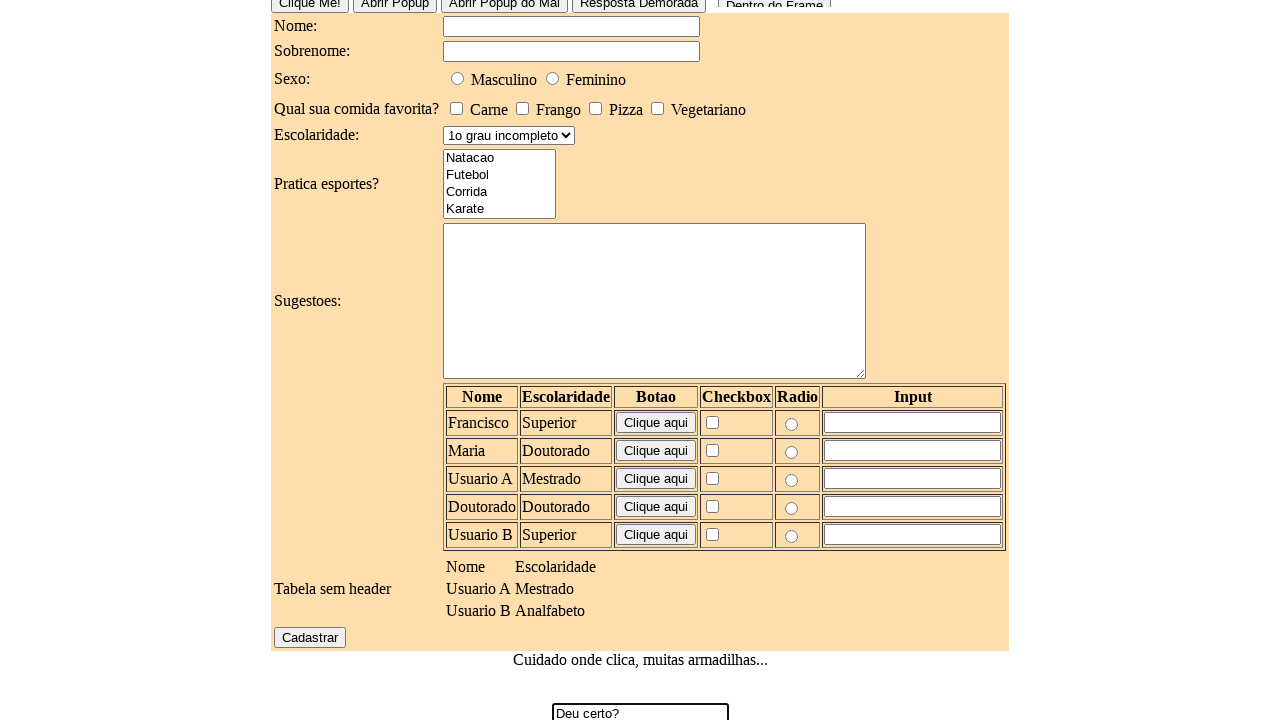